Tests the Swiggy food delivery website by entering a location (Salem) in the location search field

Starting URL: https://www.swiggy.com/

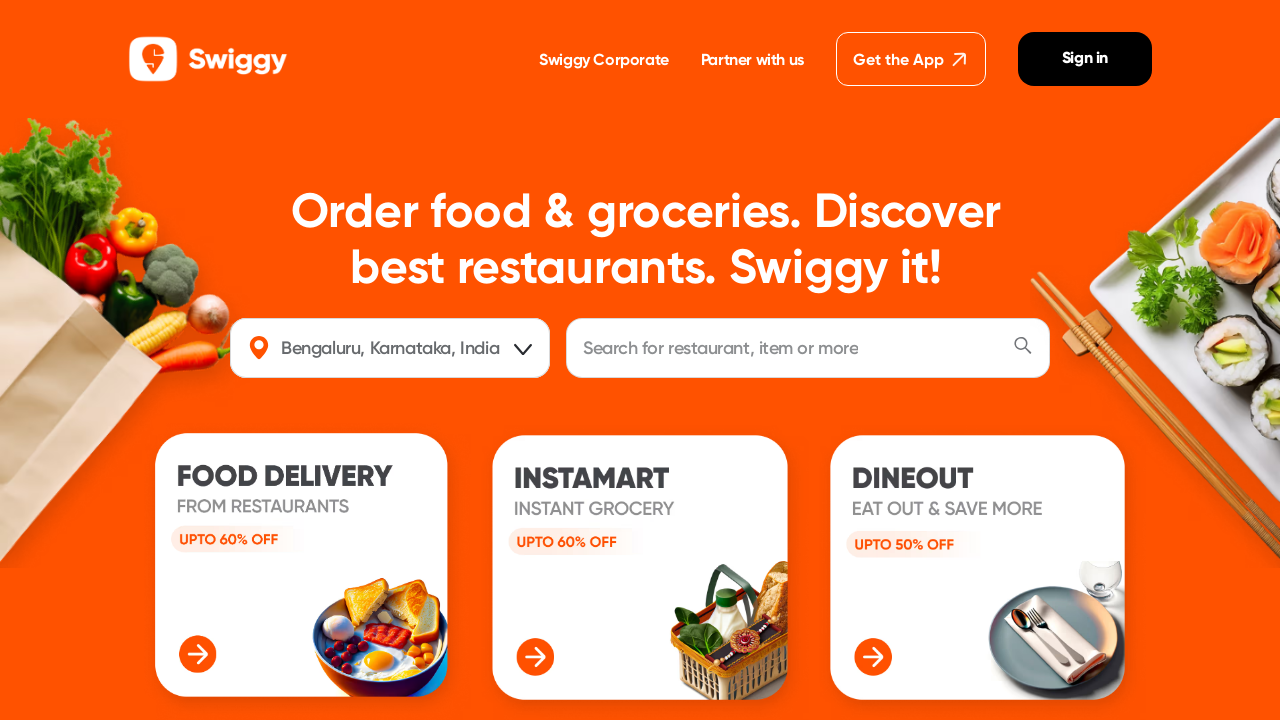

Filled location search field with 'salem' on #location
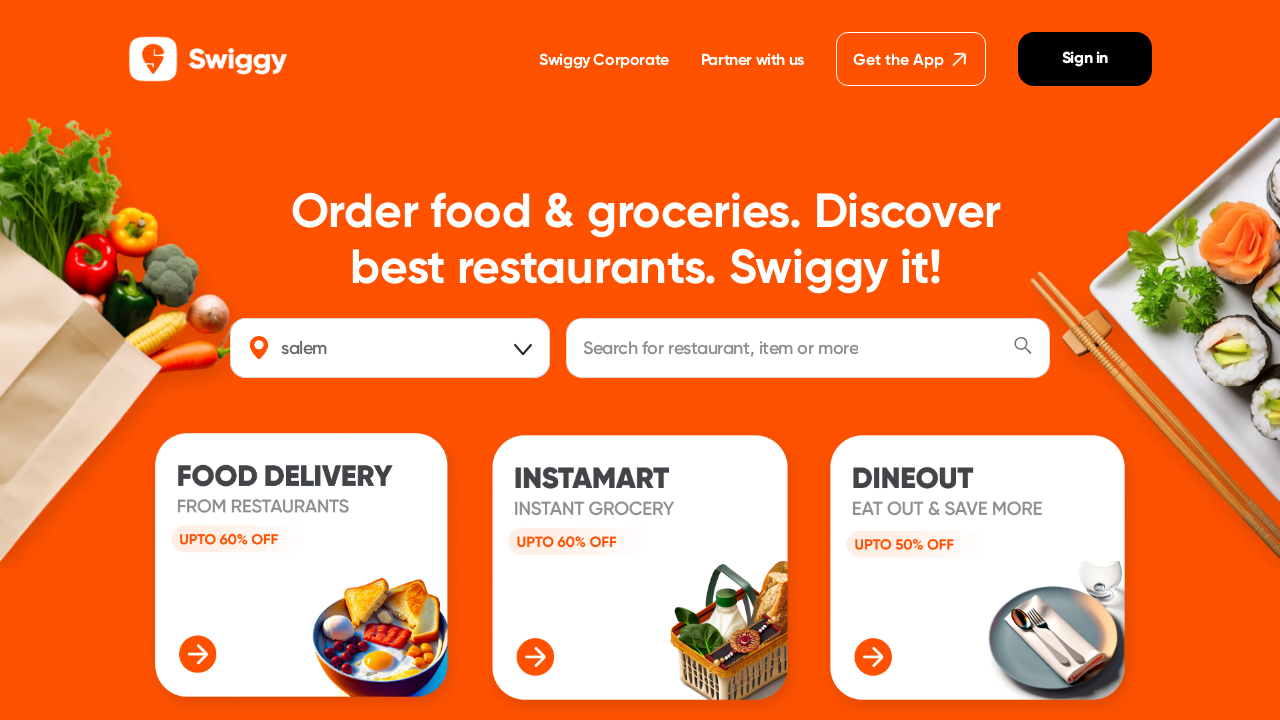

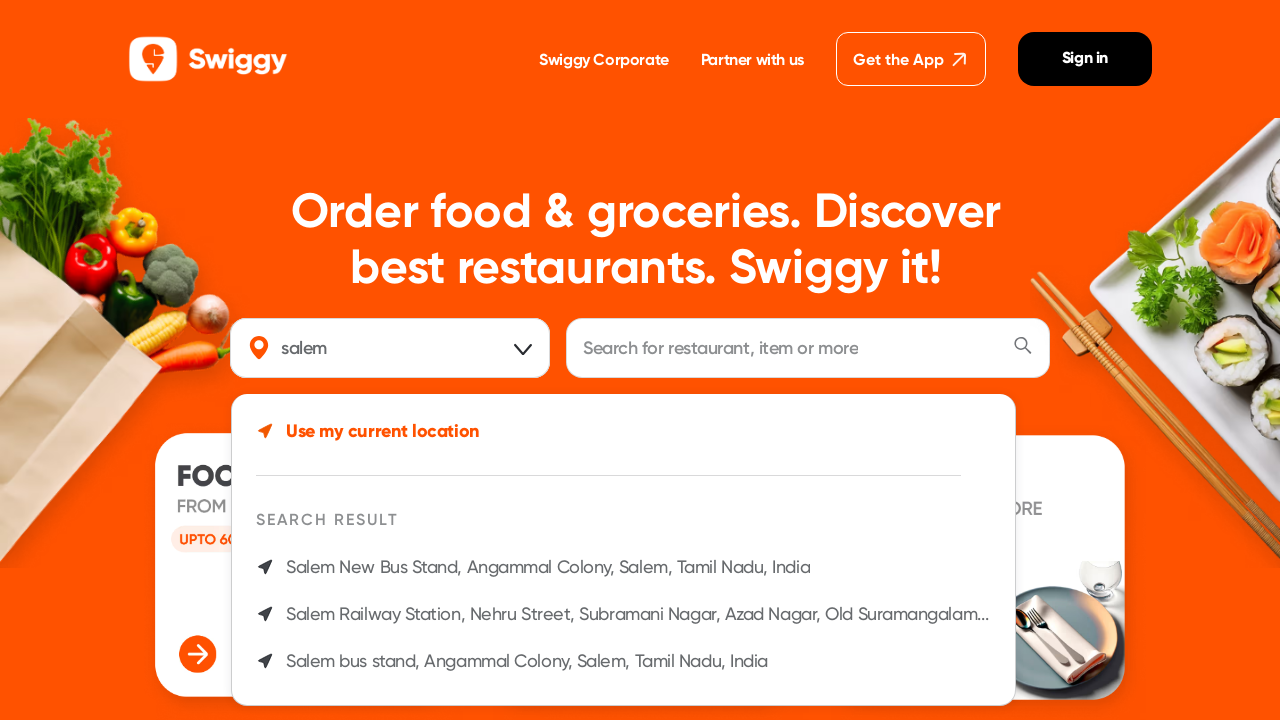